Tests navigating to Actions page and clicking on Mobile app banner

Starting URL: https://www.leomax.ru

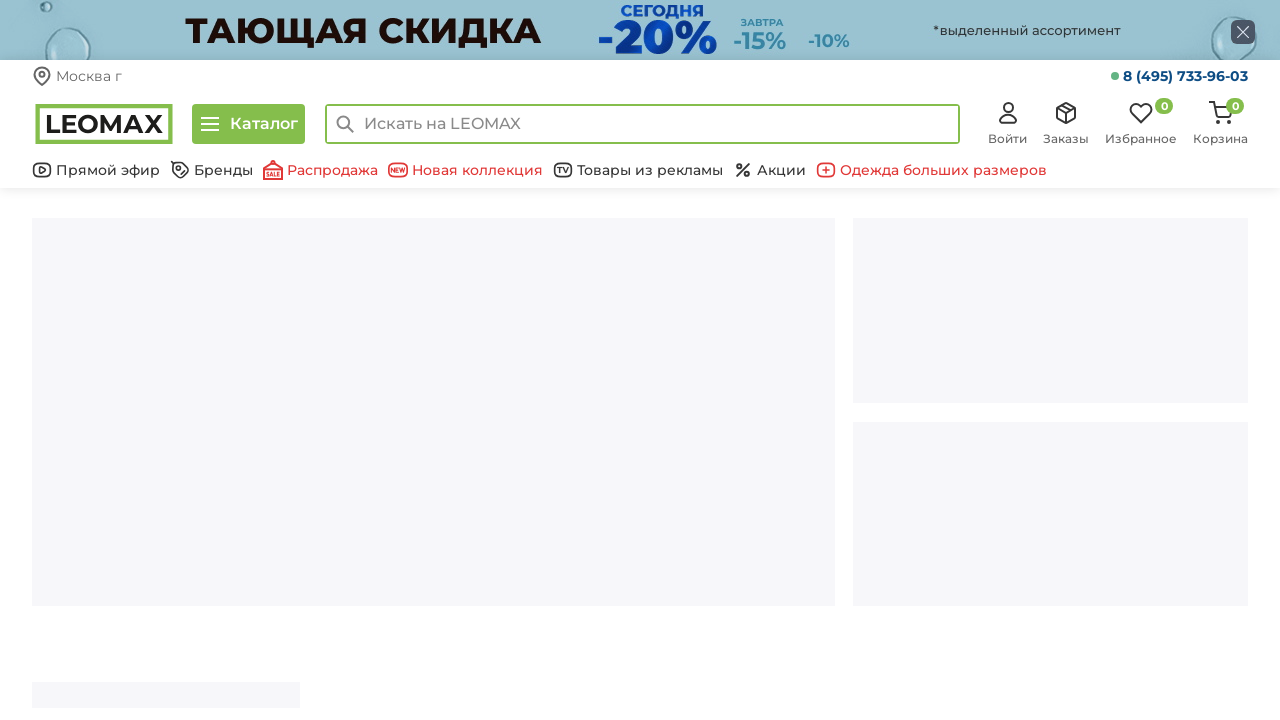

Clicked on Actions link in bottom header at (770, 170) on a.bottom-header__link[href='/action/']
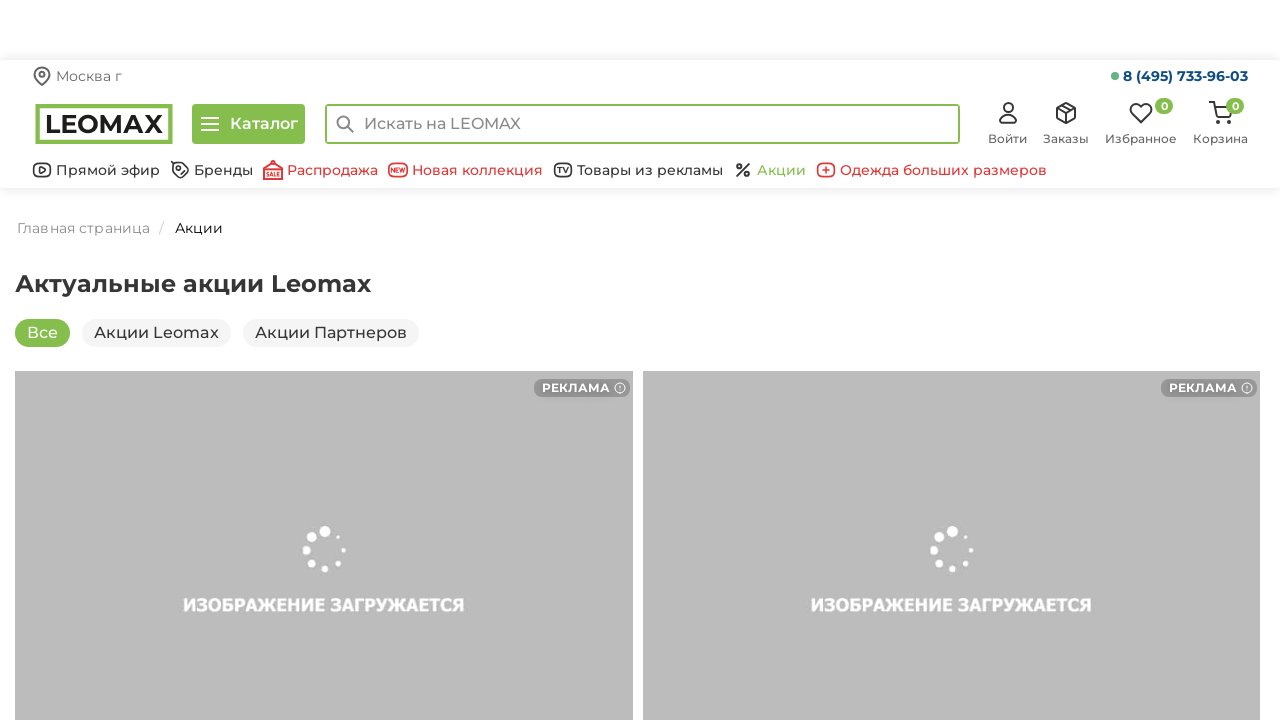

Clicked on Mobile app banner at (324, 360) on a[href='/action/mobilnoe_prilozhenie_leomax']
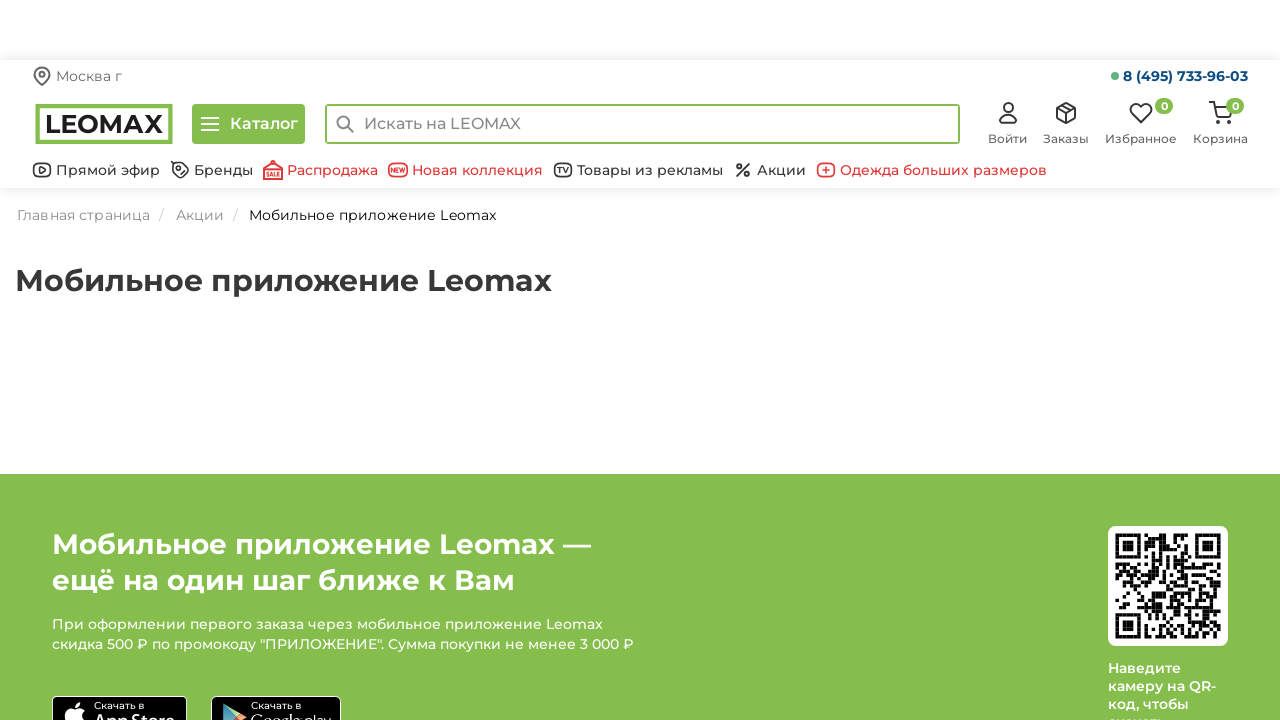

Waited for page to load (domcontentloaded state)
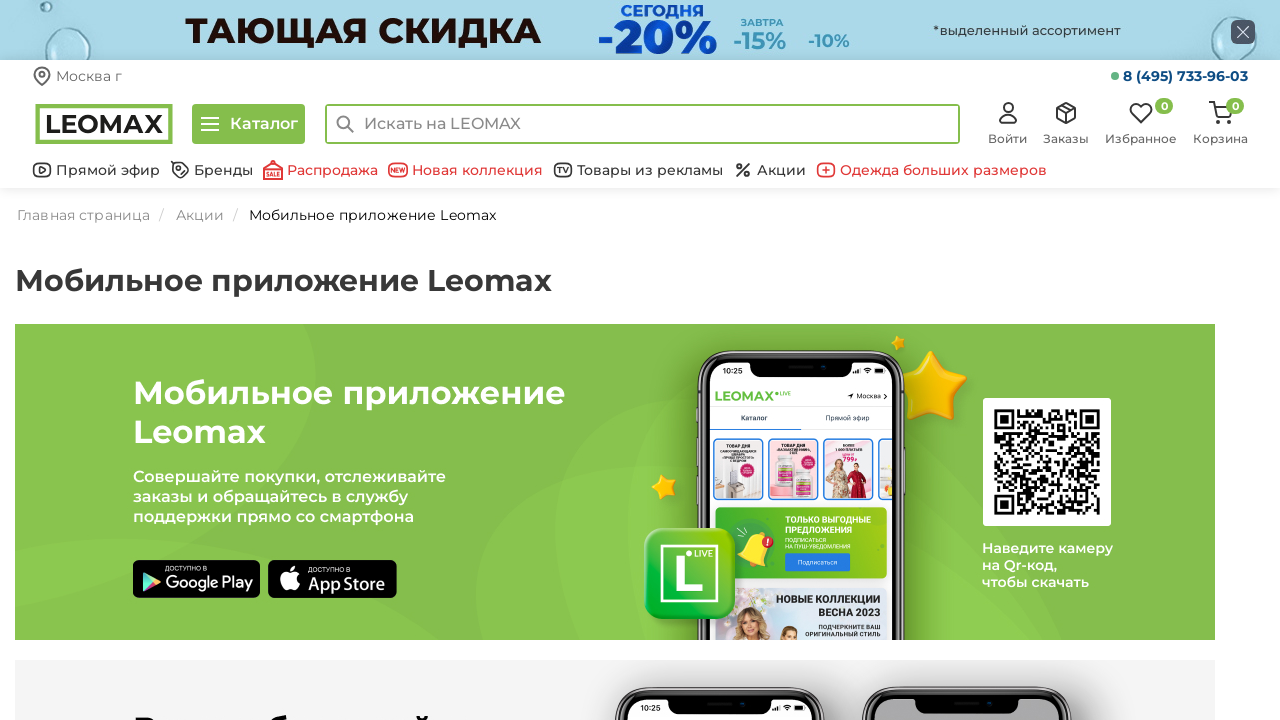

Verified page title is 'Мобильное приложение Leomax'
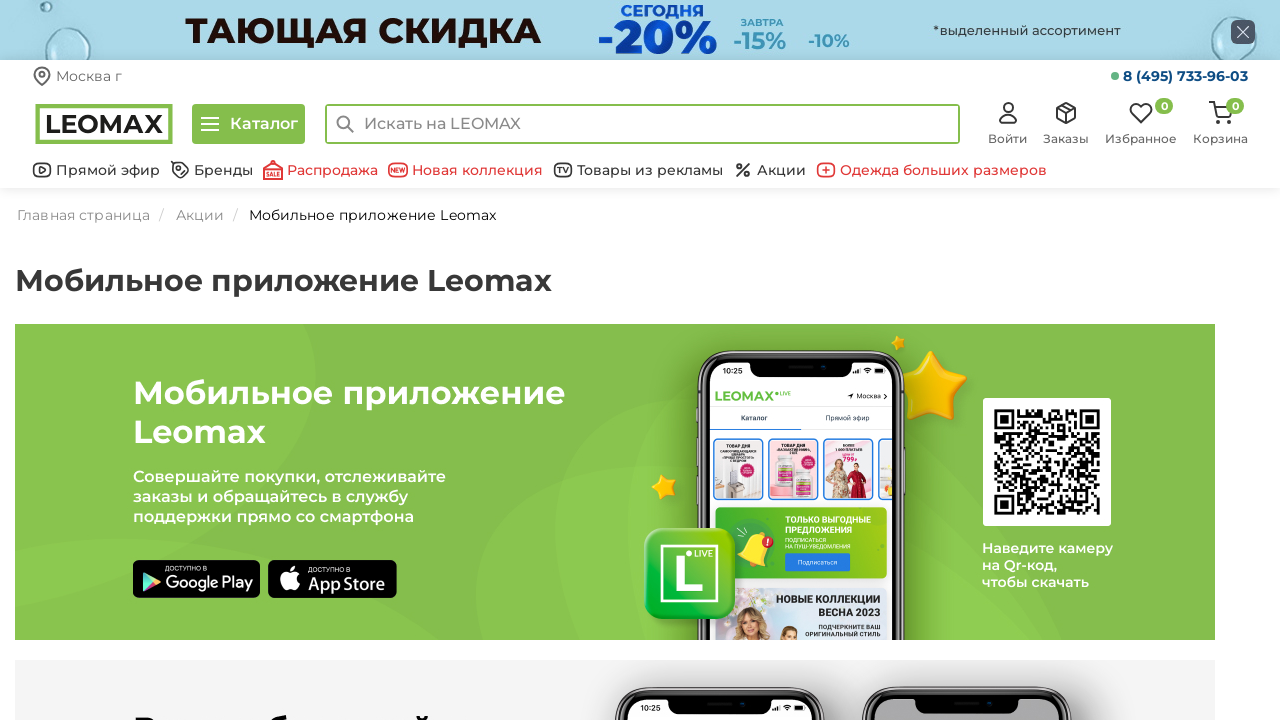

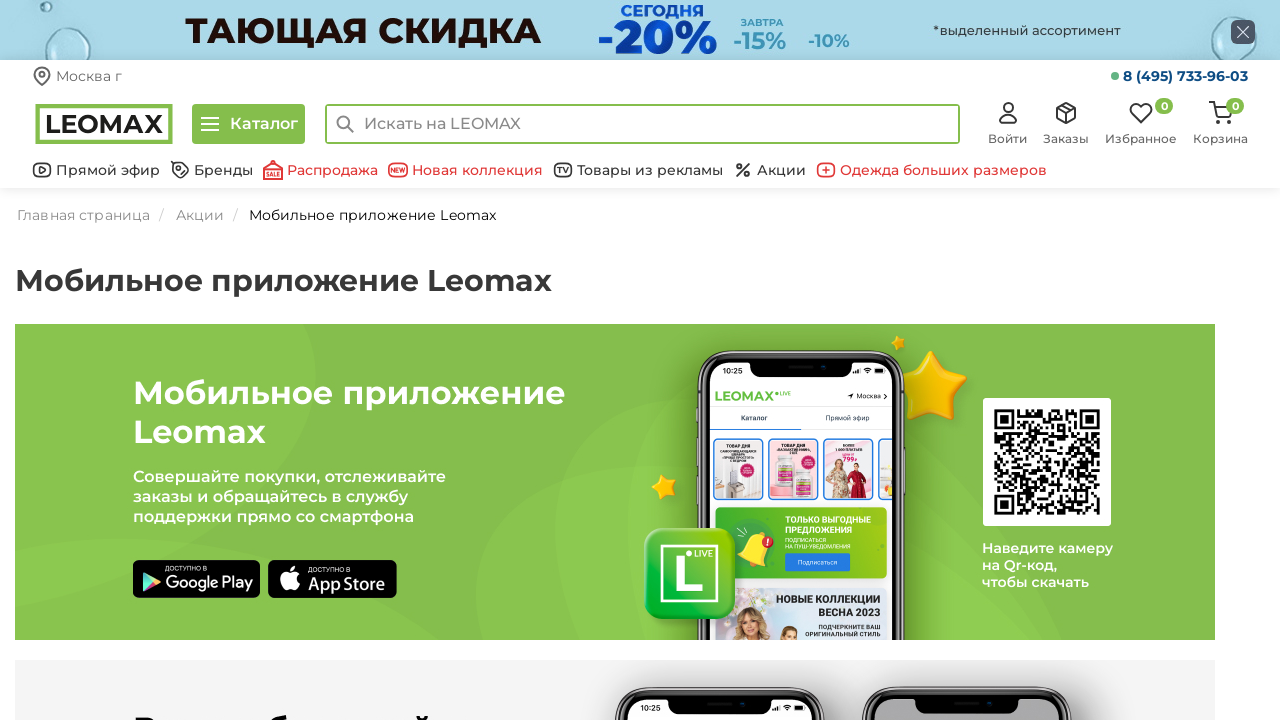